Tests selector functionality by navigating to a SelectorsWeb section and verifying the text content of multiple elements using different selector strategies (ID, class name, and CSS selectors).

Starting URL: https://curso.testautomation.es

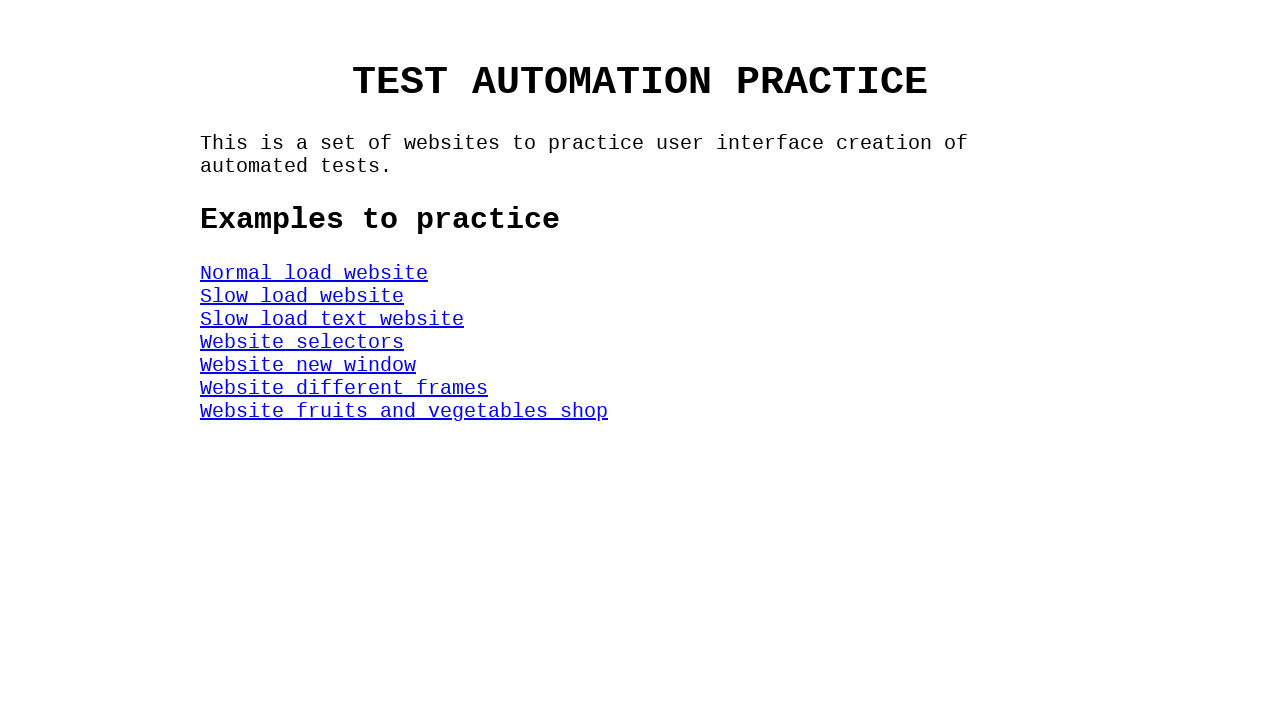

Clicked on SelectorsWeb section link at (302, 342) on #SelectorsWeb
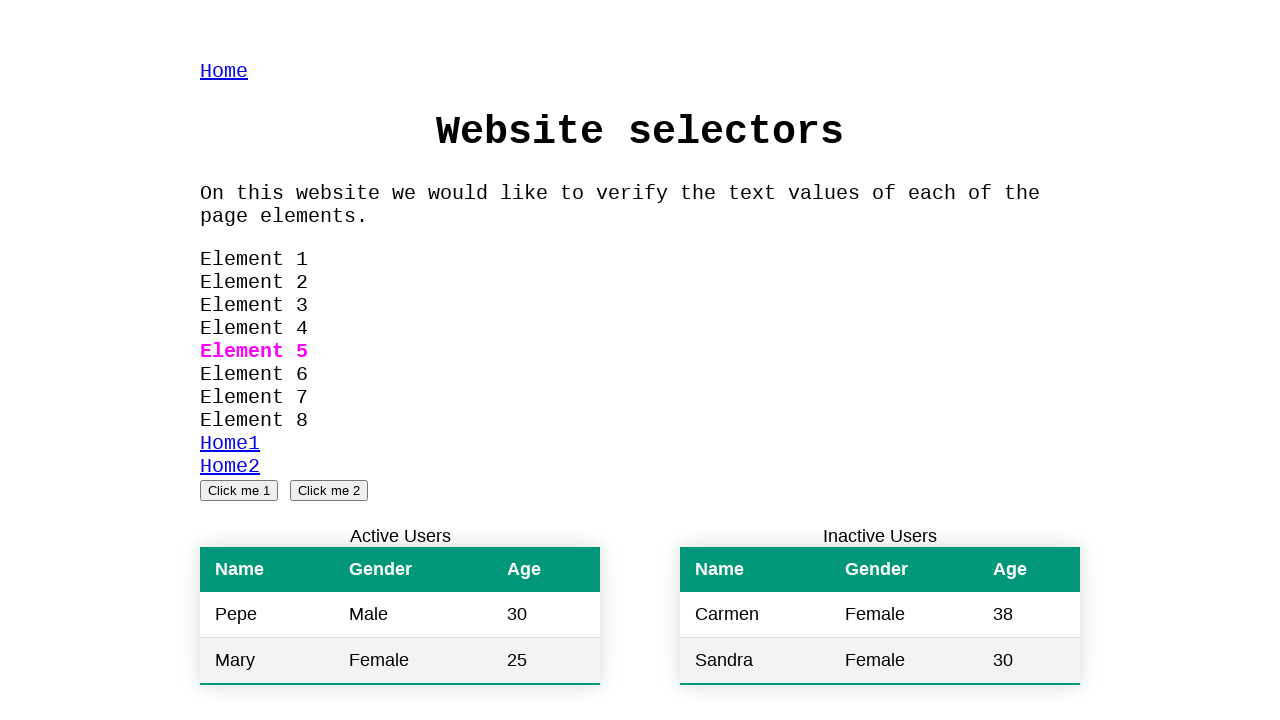

Located first element by ID 'myId'
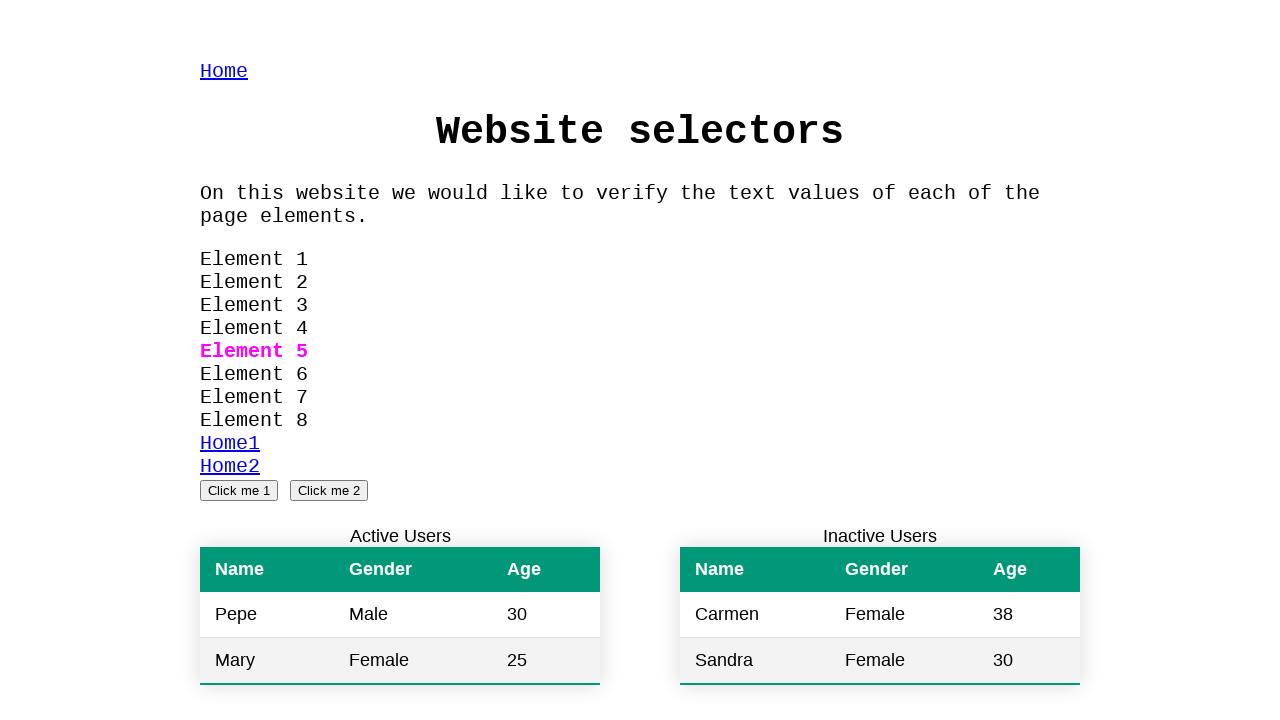

Verified first element text content equals 'Element 1'
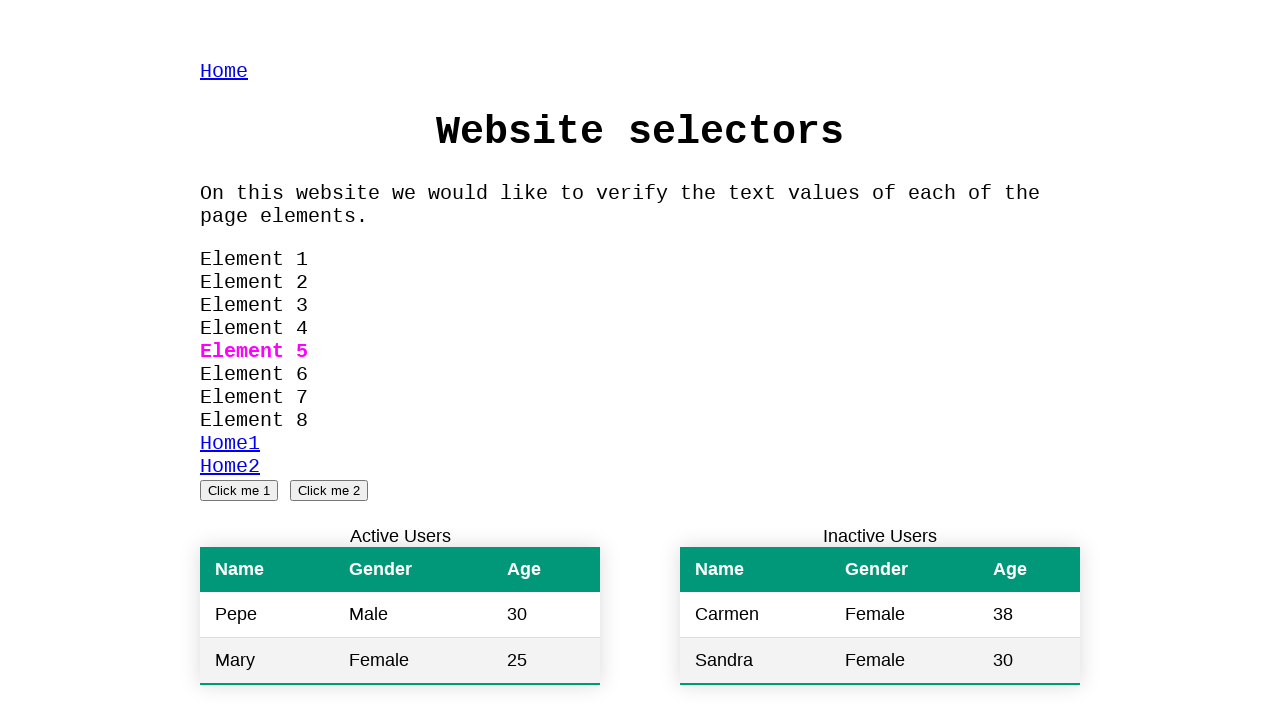

Located first element by class name 'className'
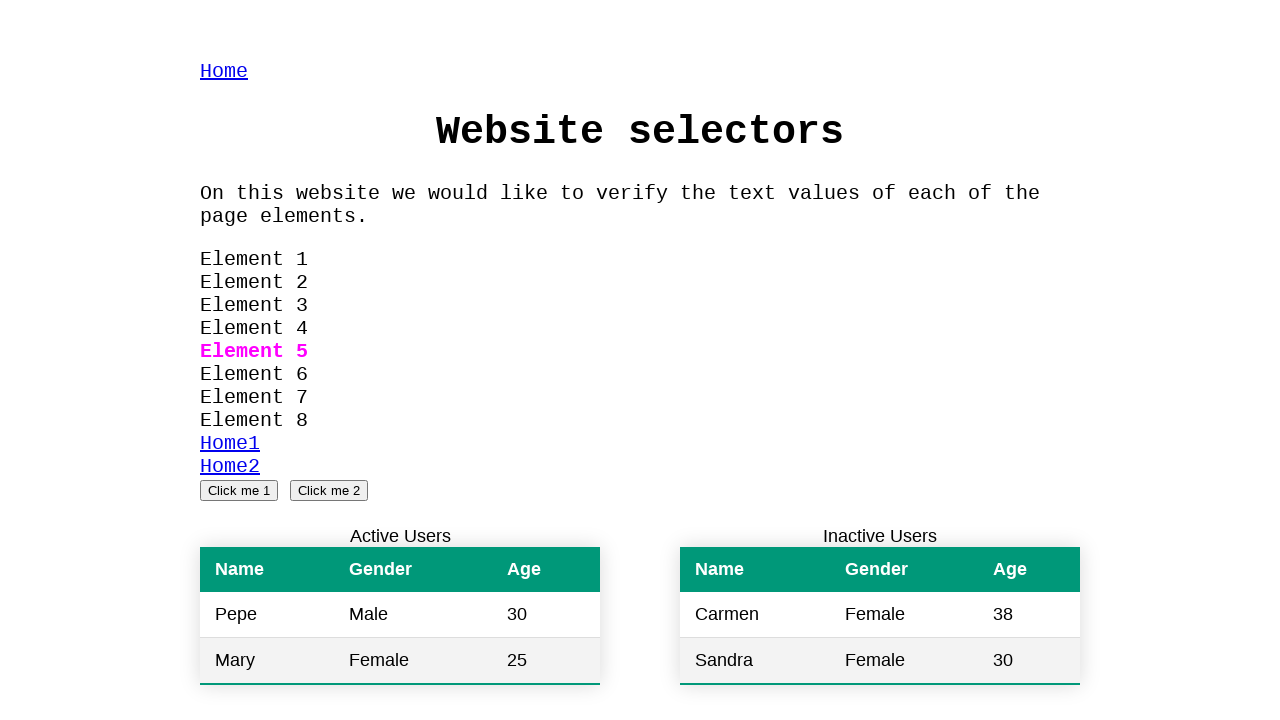

Verified second element text content equals 'Element 2'
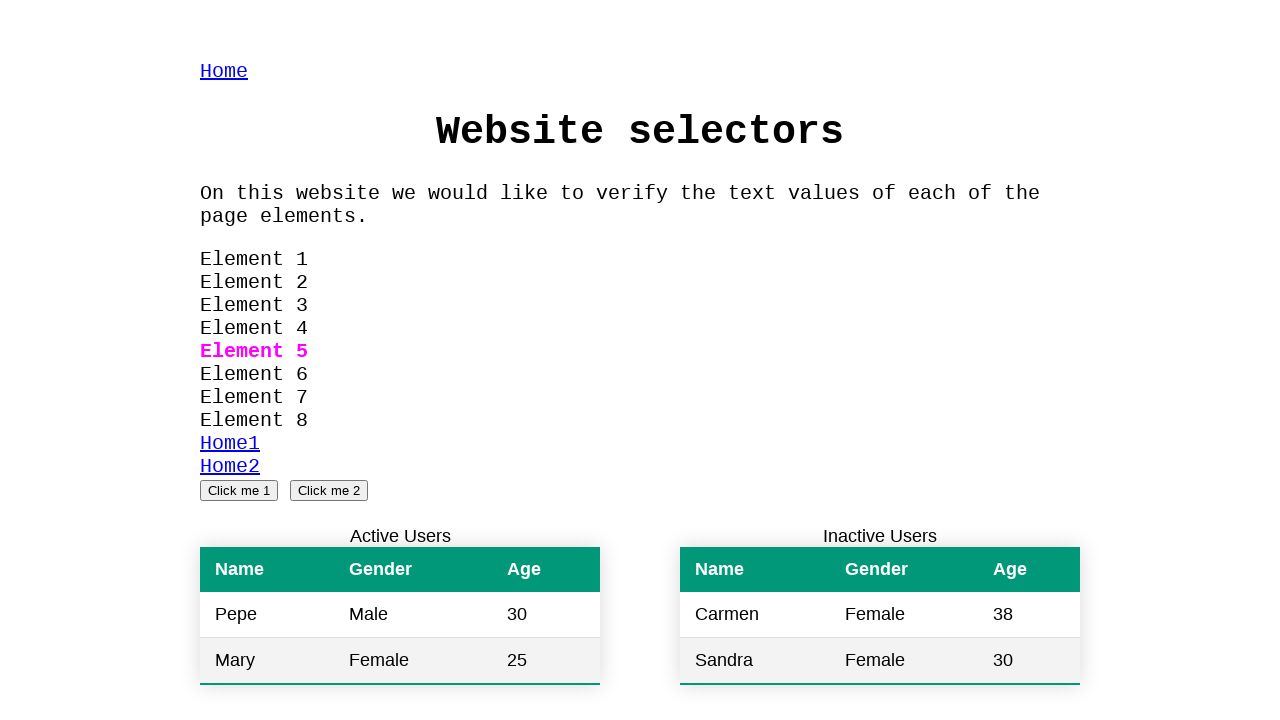

Retrieved all elements with ID 'myId'
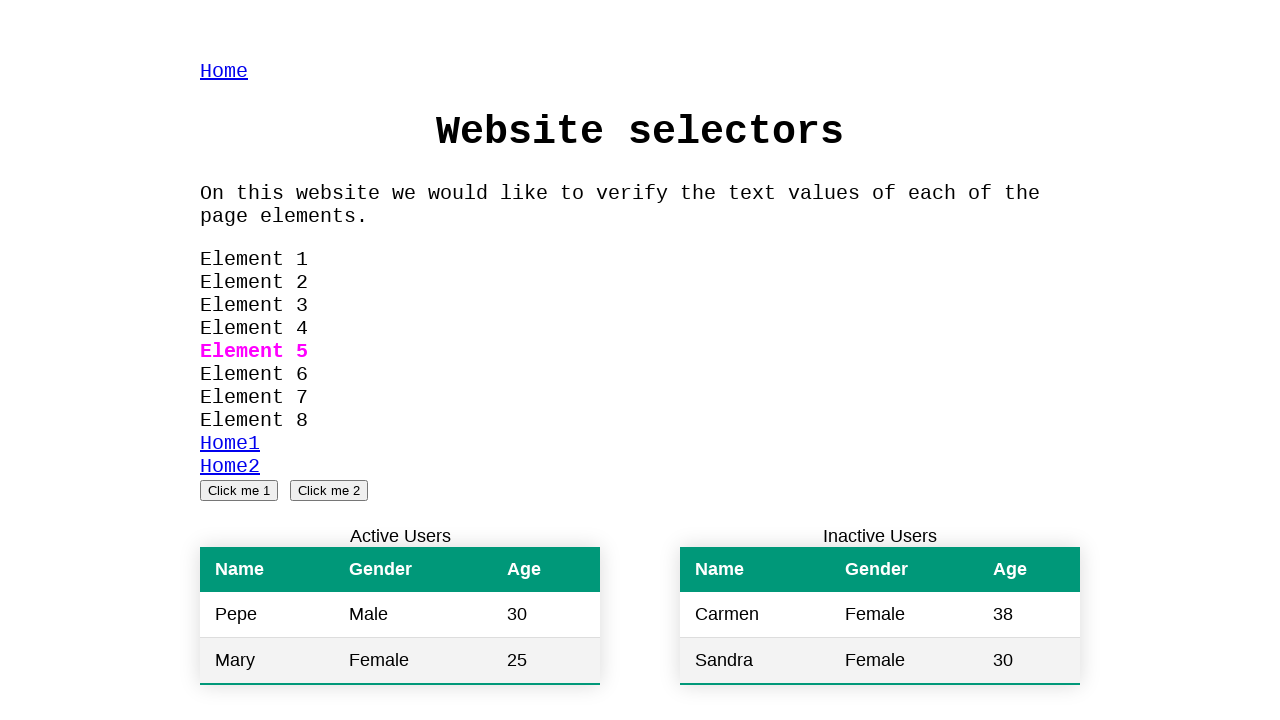

Verified third element (index 1) text content equals 'Element 3' using all() method
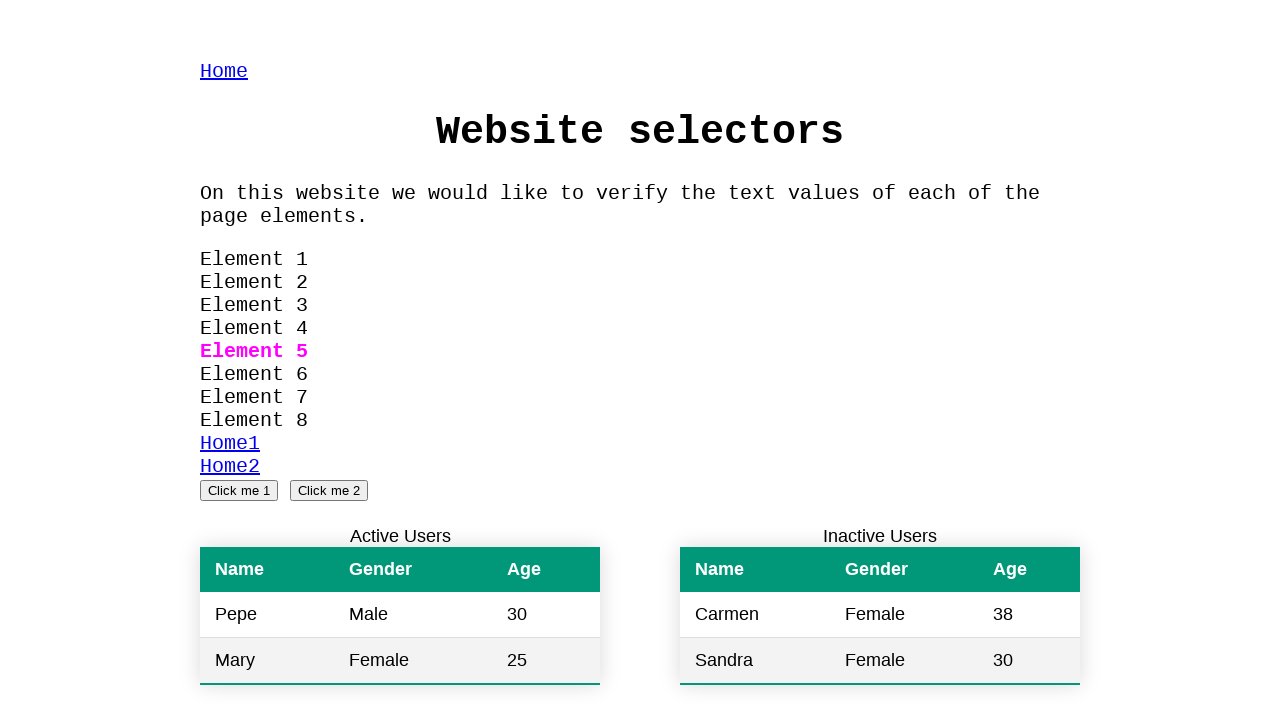

Located elements section by name attribute 'elements'
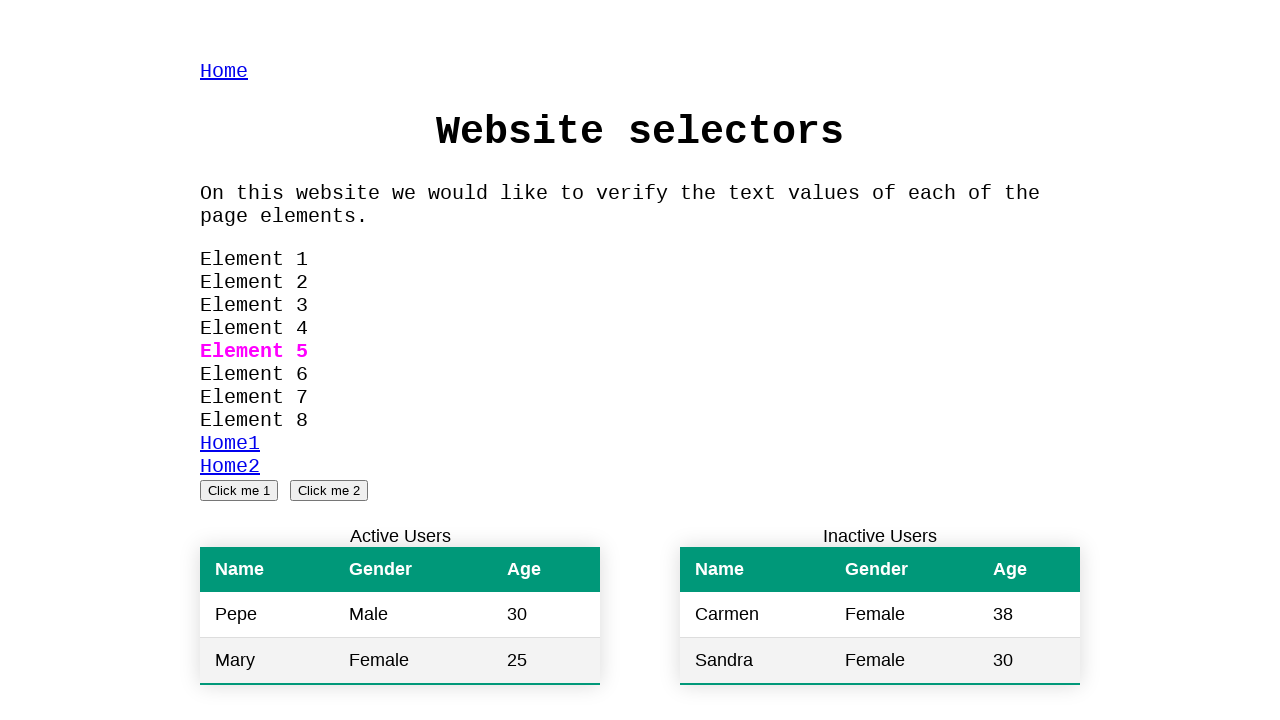

Located element with ID 'myId' within elements section
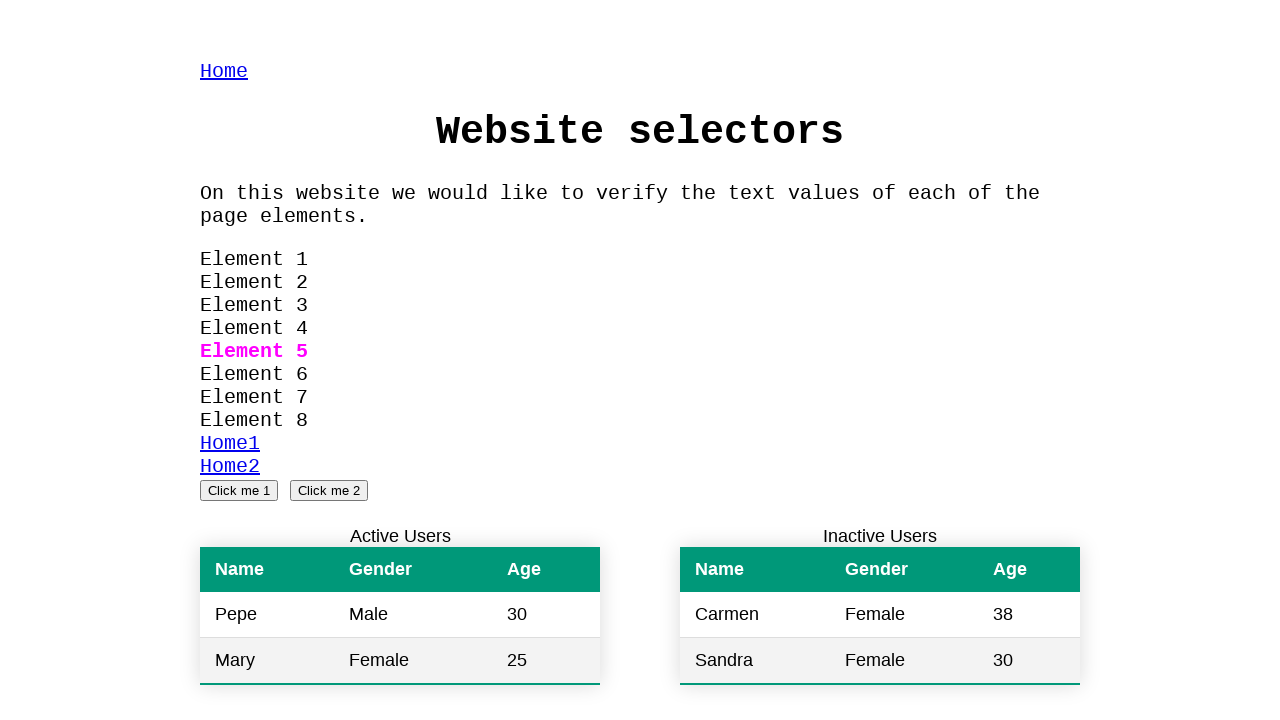

Verified element text content equals 'Element 3' using section locator
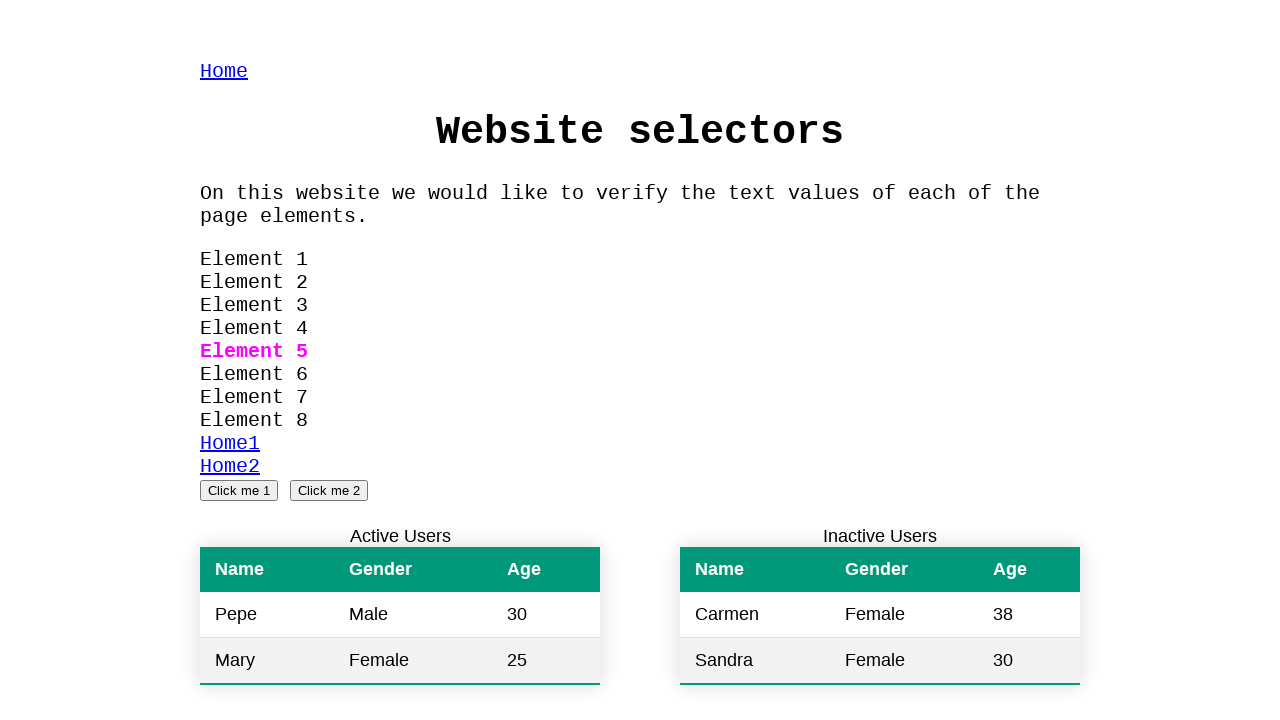

Located element using CSS selector '[name='elements'] [id='myId']'
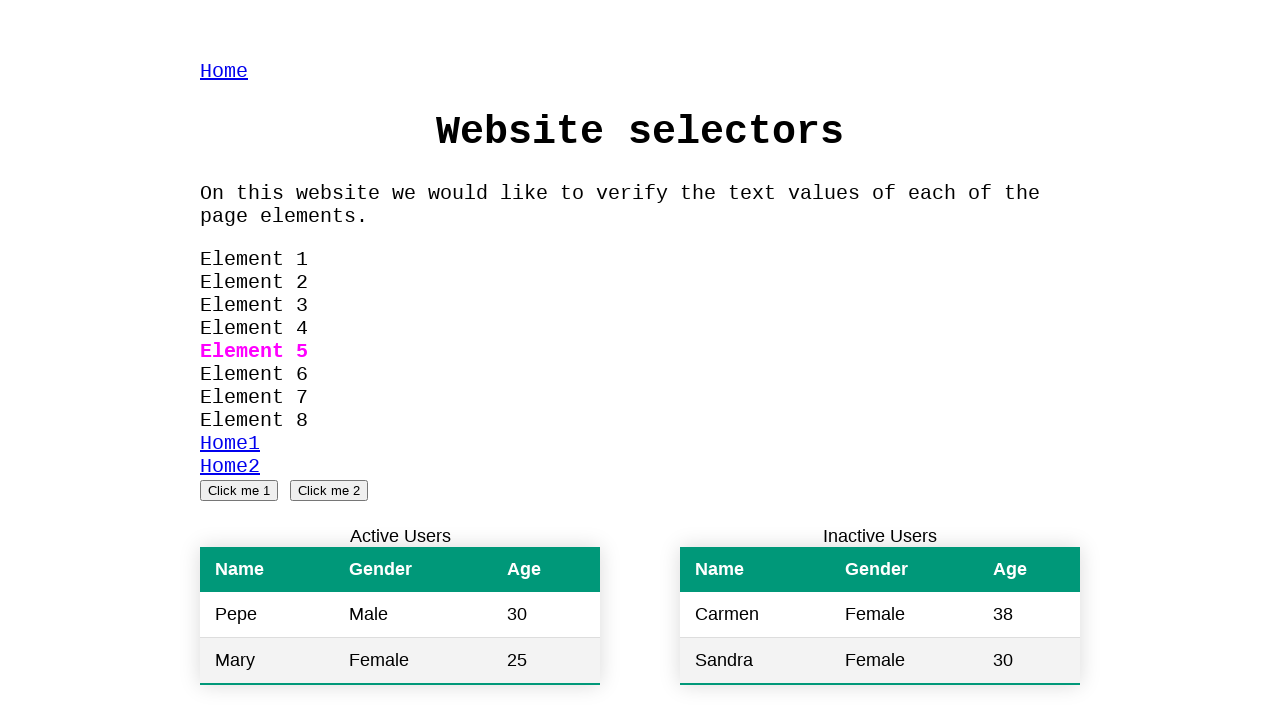

Verified element text content equals 'Element 3' using CSS selector
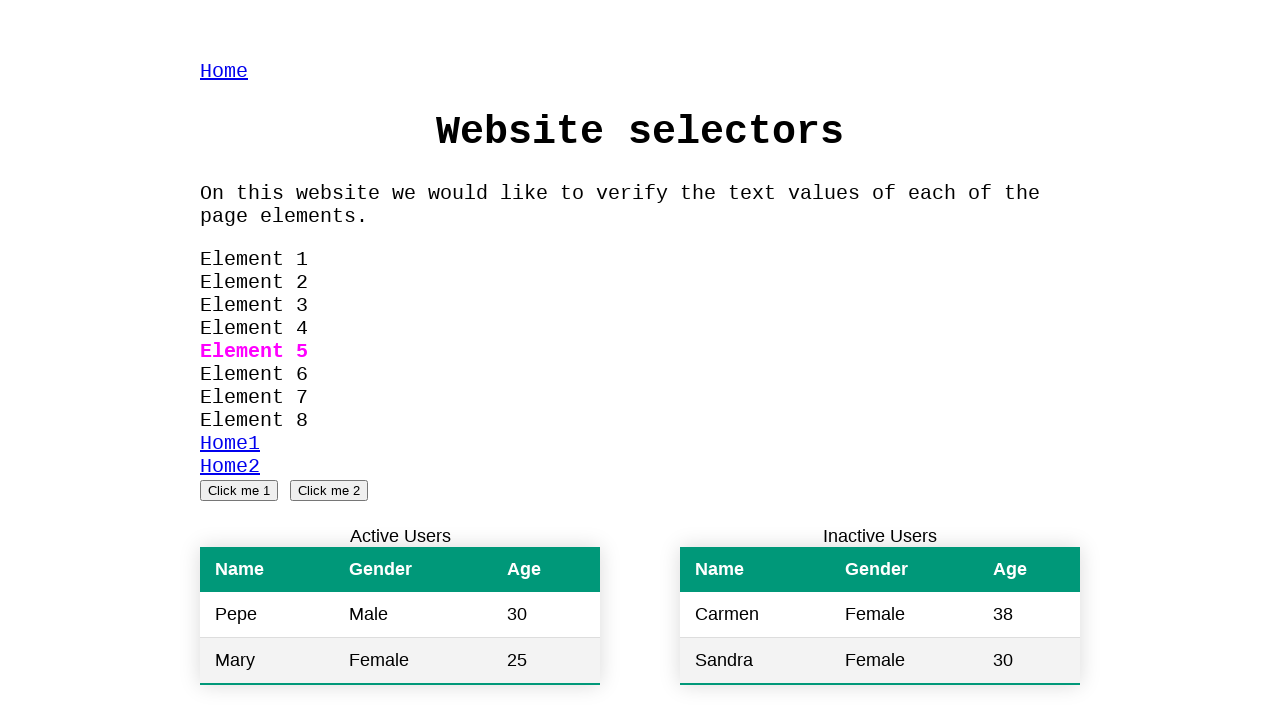

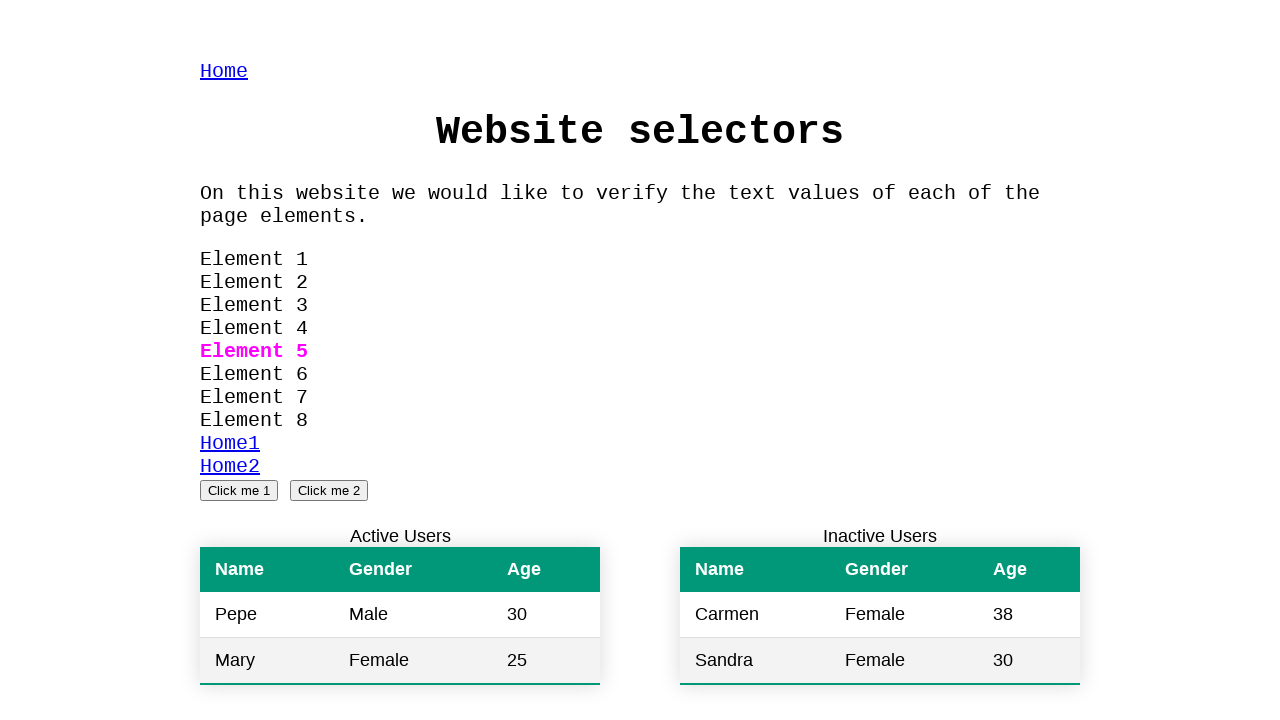